Tests hover action by moving mouse to a button element

Starting URL: https://dgotlieb.github.io/RelativeLocator/index.html

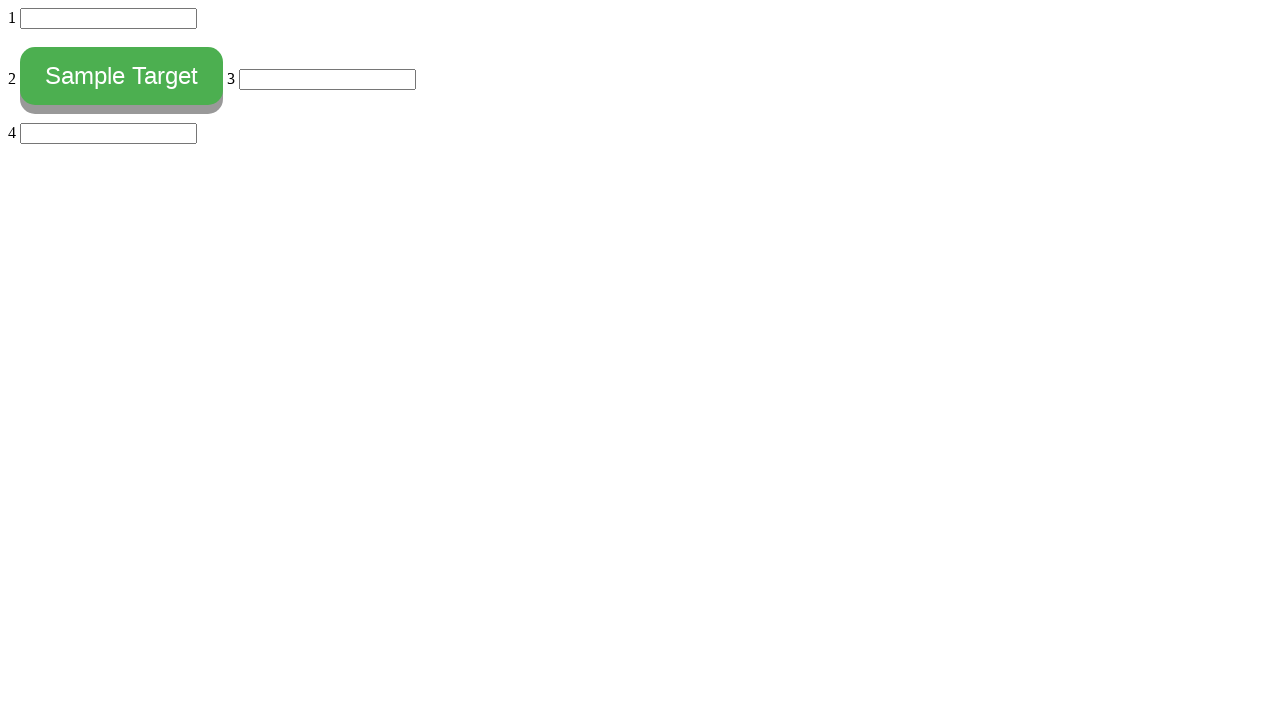

Located button element with id 'myButton'
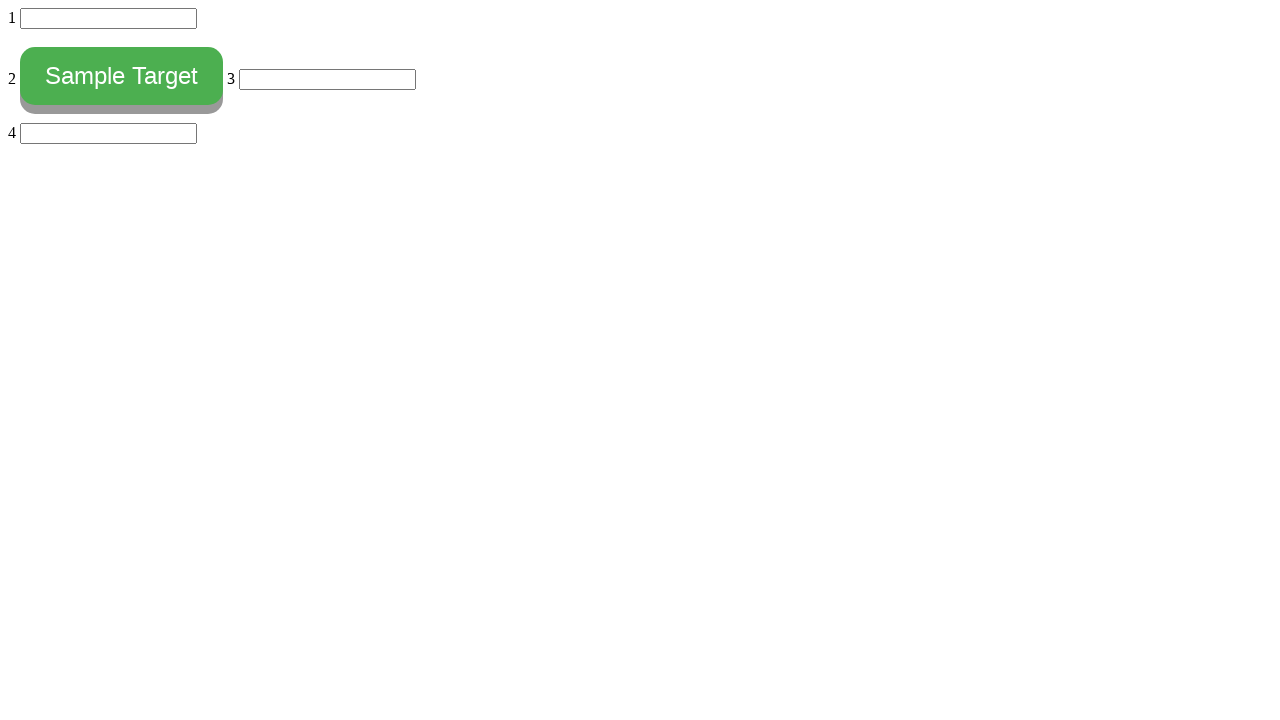

Hovered over button element to test mouse movement at (122, 76) on #myButton
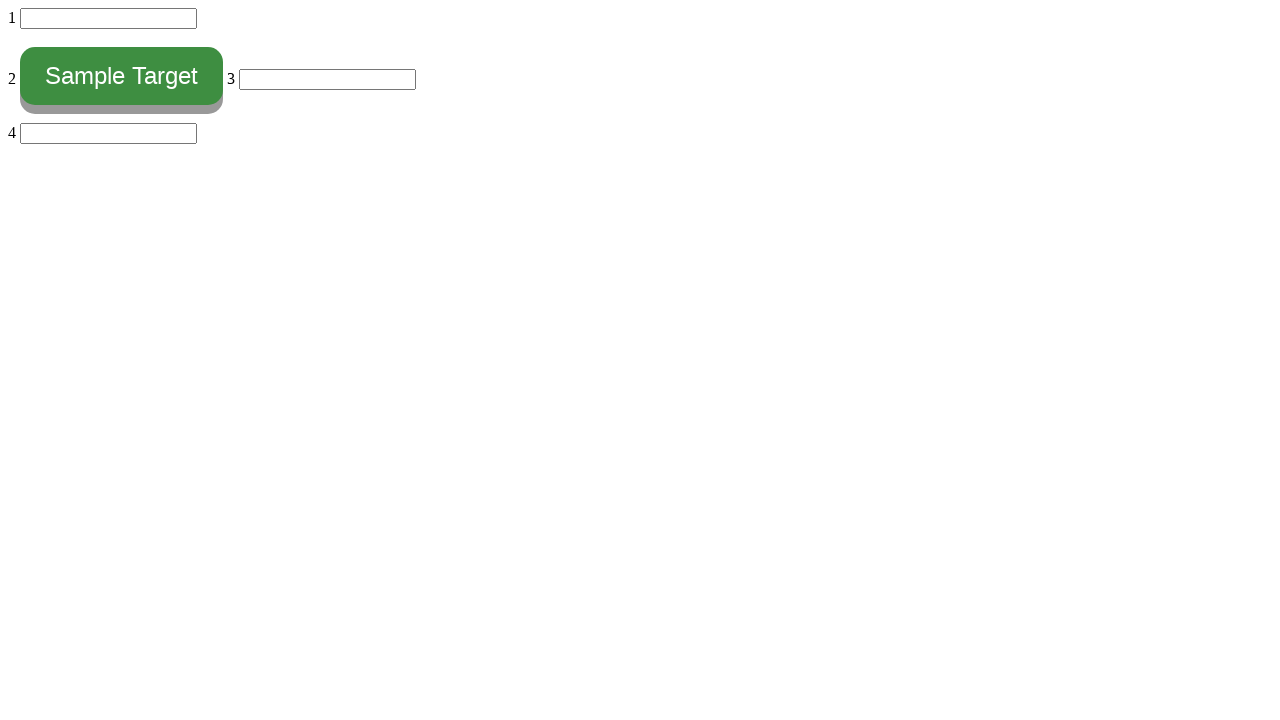

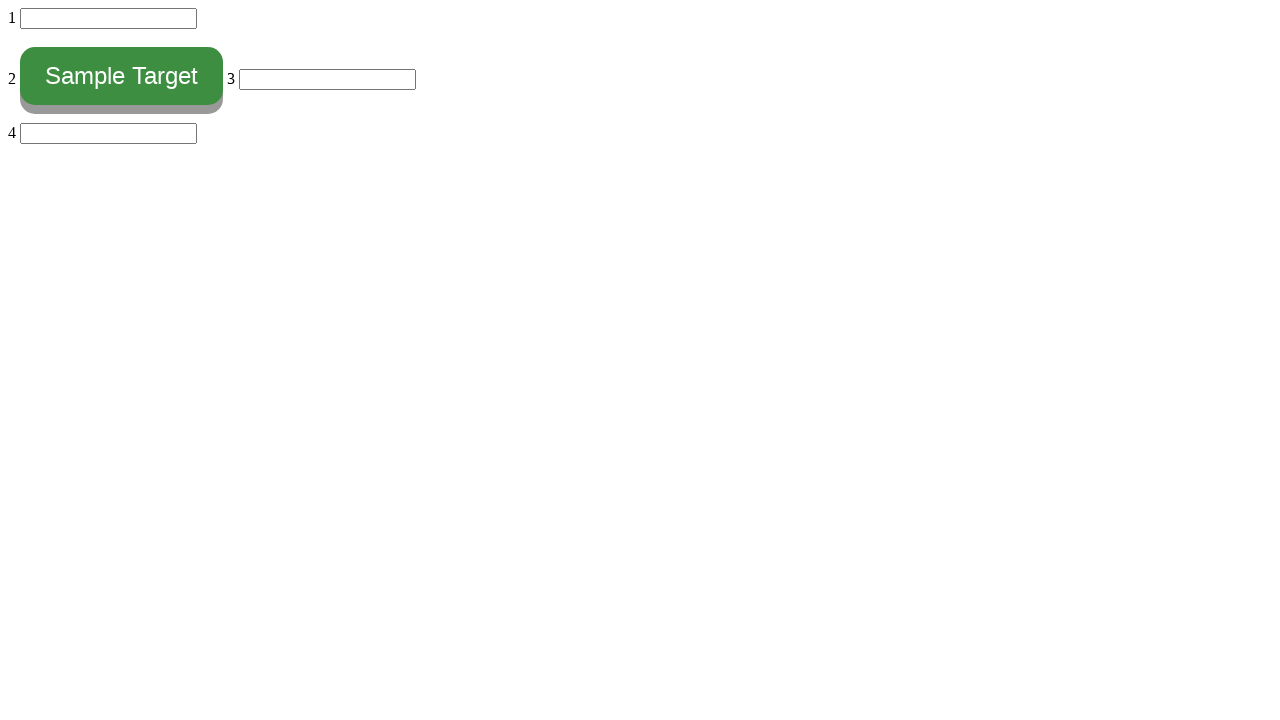